Tests a registration form by filling in required fields (first name, last name, and email/city) and submitting the form

Starting URL: http://suninjuly.github.io/registration1.html

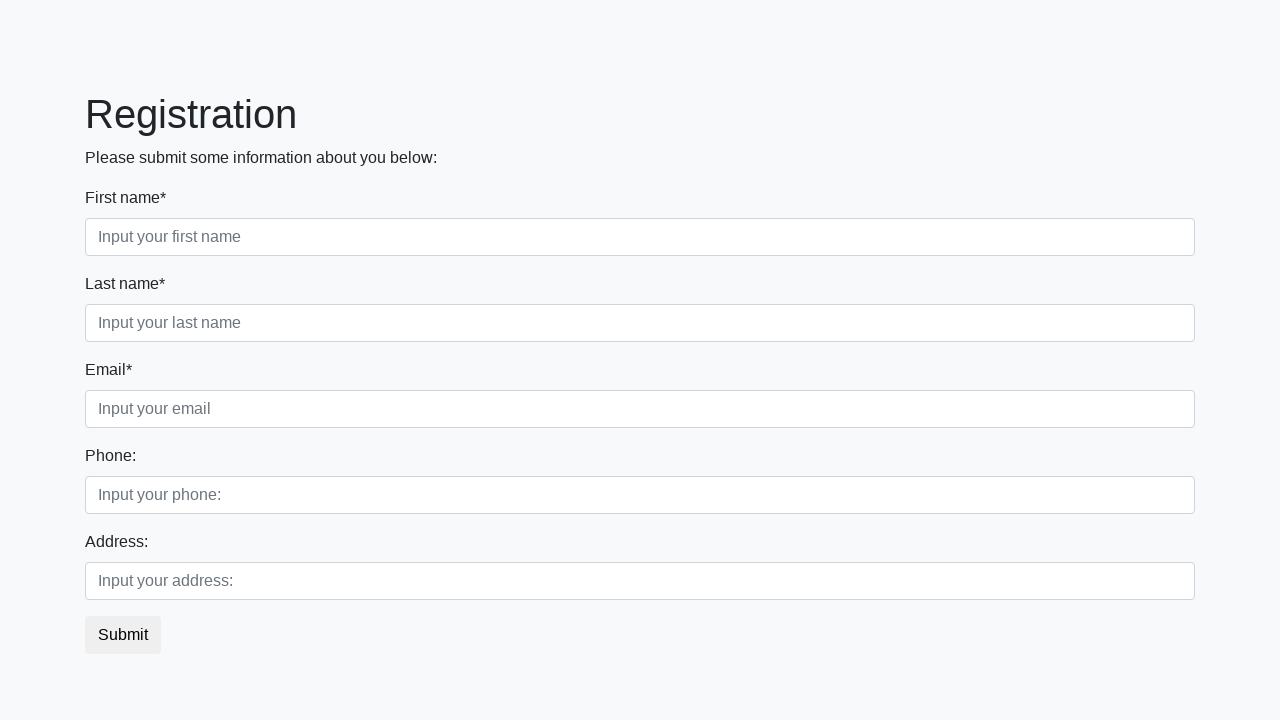

Filled first name field with 'Ivan' on //input[@class='form-control first' and @required]
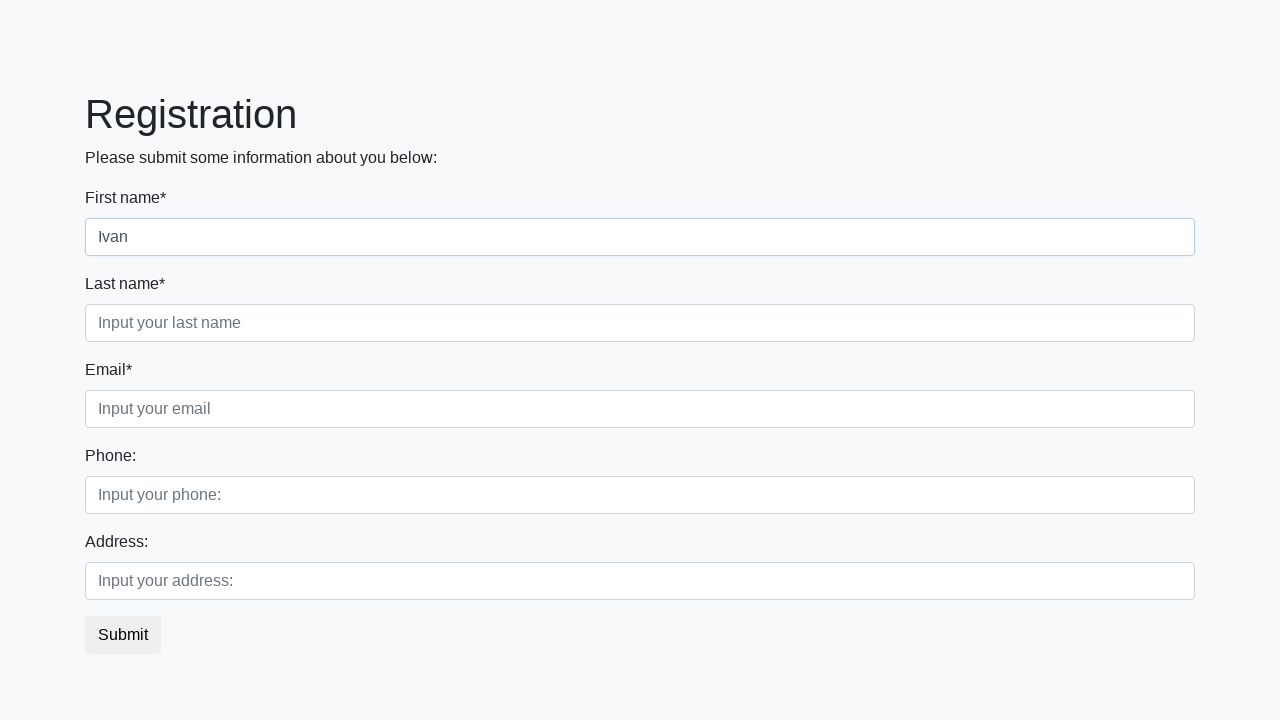

Filled last name field with 'Petrov' on //input[@class='form-control second' and @required]
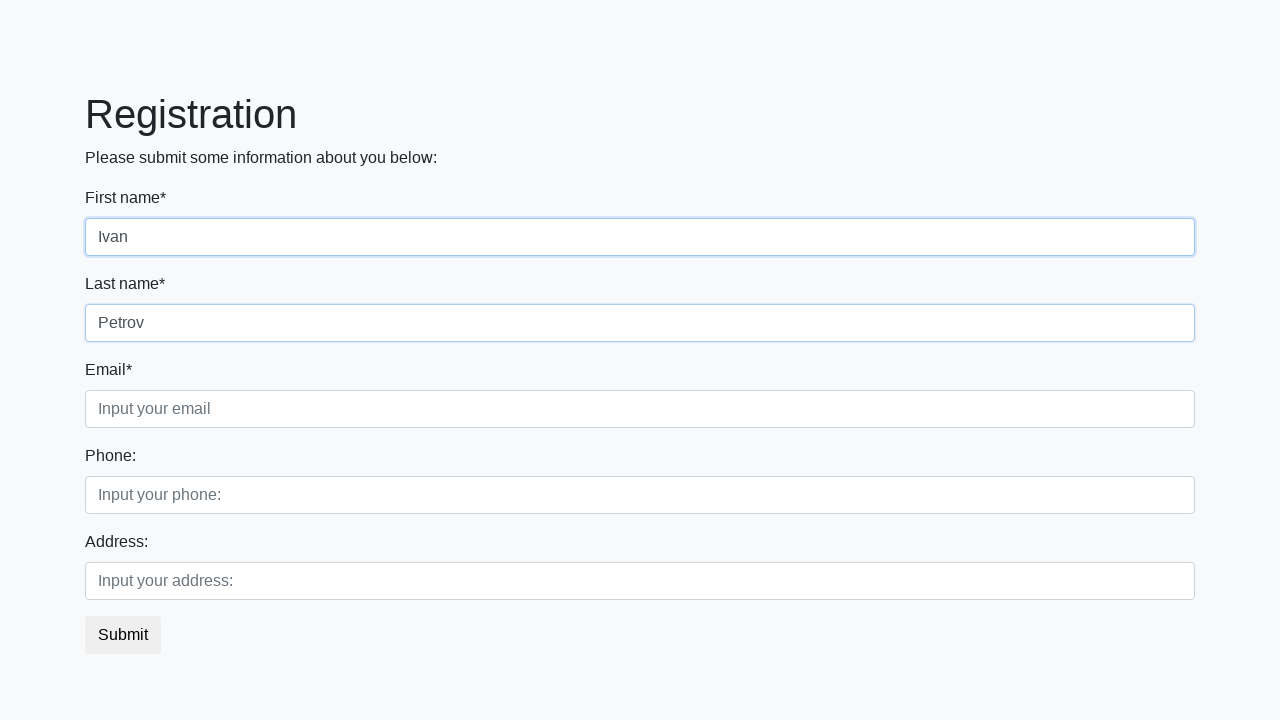

Filled email/city field with 'Smolensk' on //input[@class='form-control third' and @required]
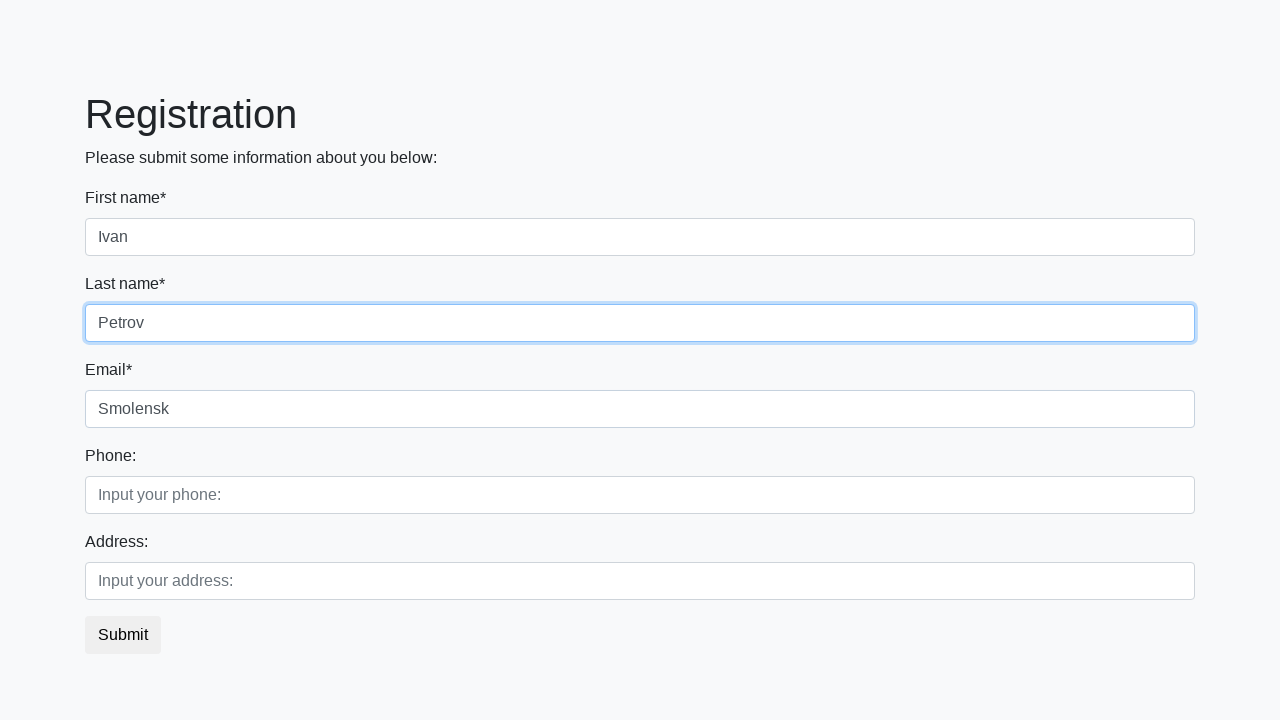

Clicked submit button to register at (123, 635) on button.btn
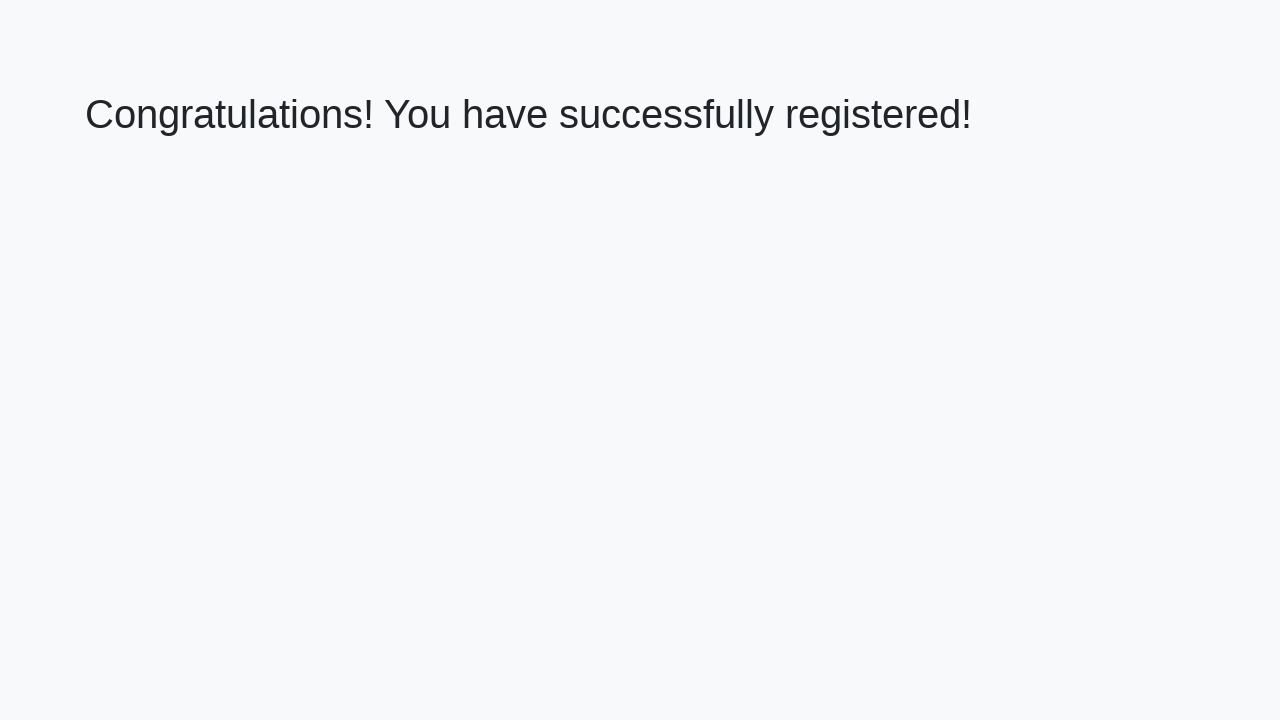

Registration successful - success message appeared
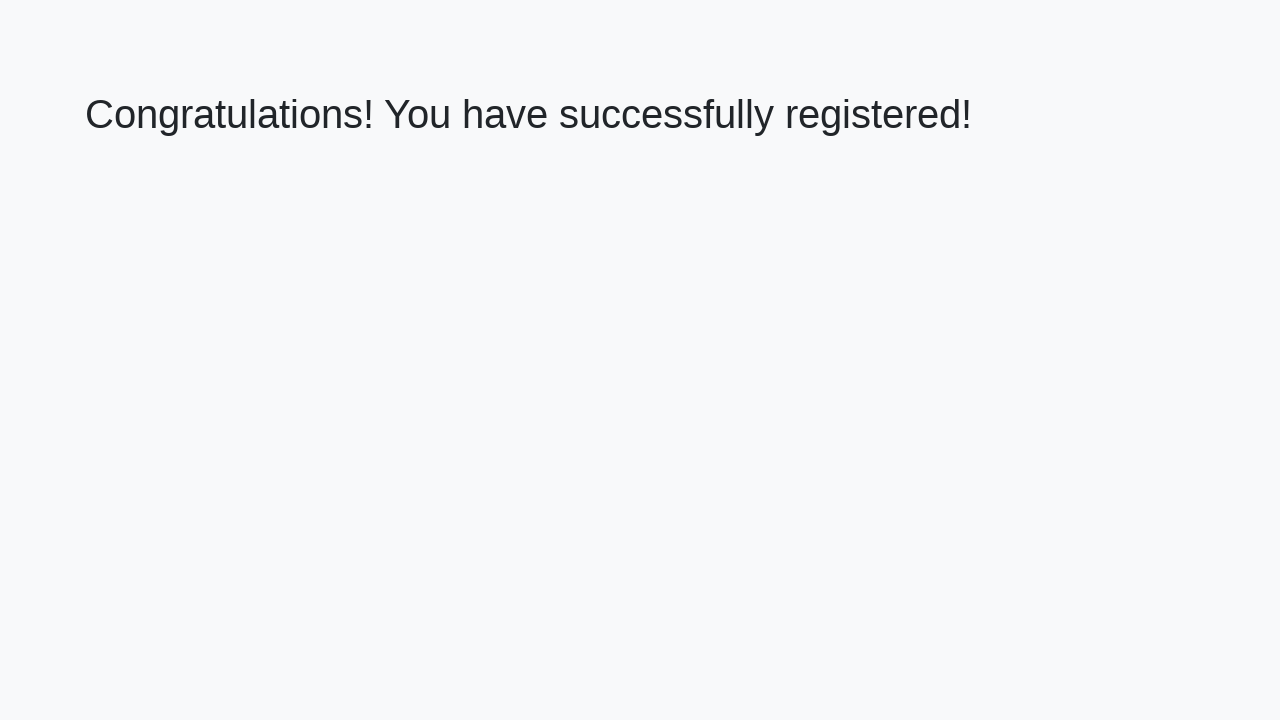

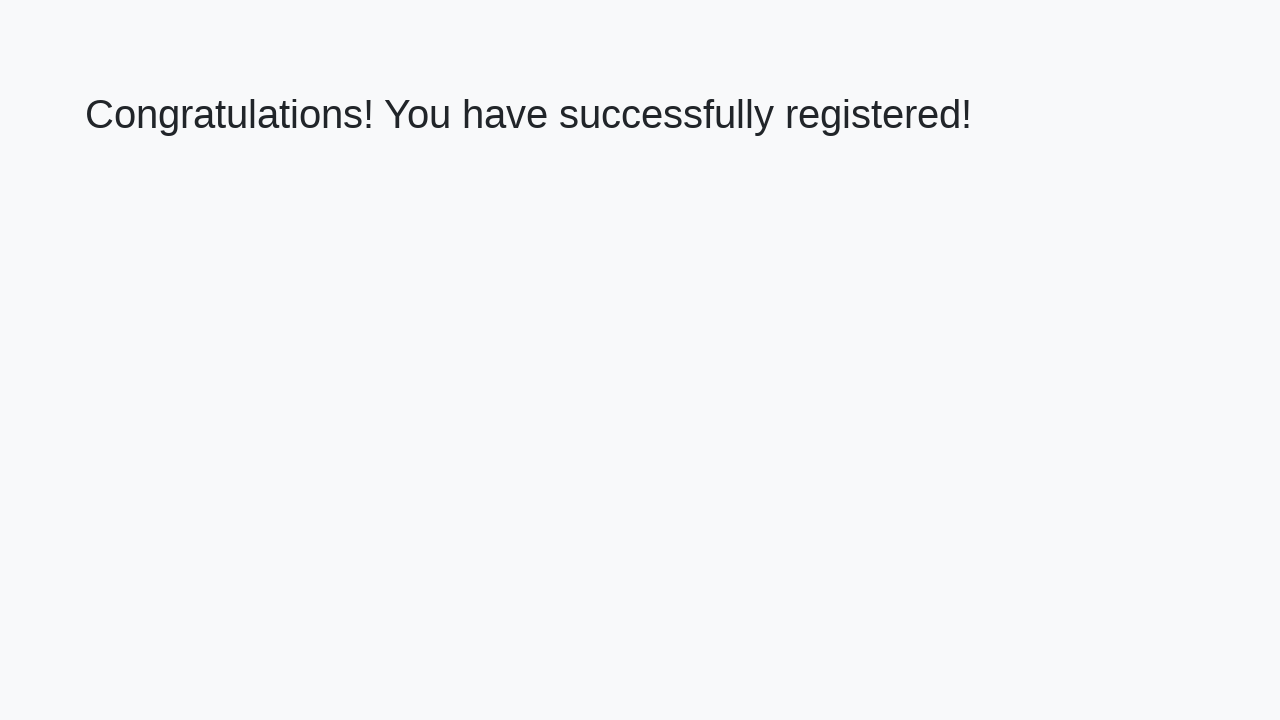